Tests right-click context menu functionality by right-clicking a button, selecting the "Copy" option from the context menu, and accepting the resulting alert dialog

Starting URL: http://swisnl.github.io/jQuery-contextMenu/demo.html

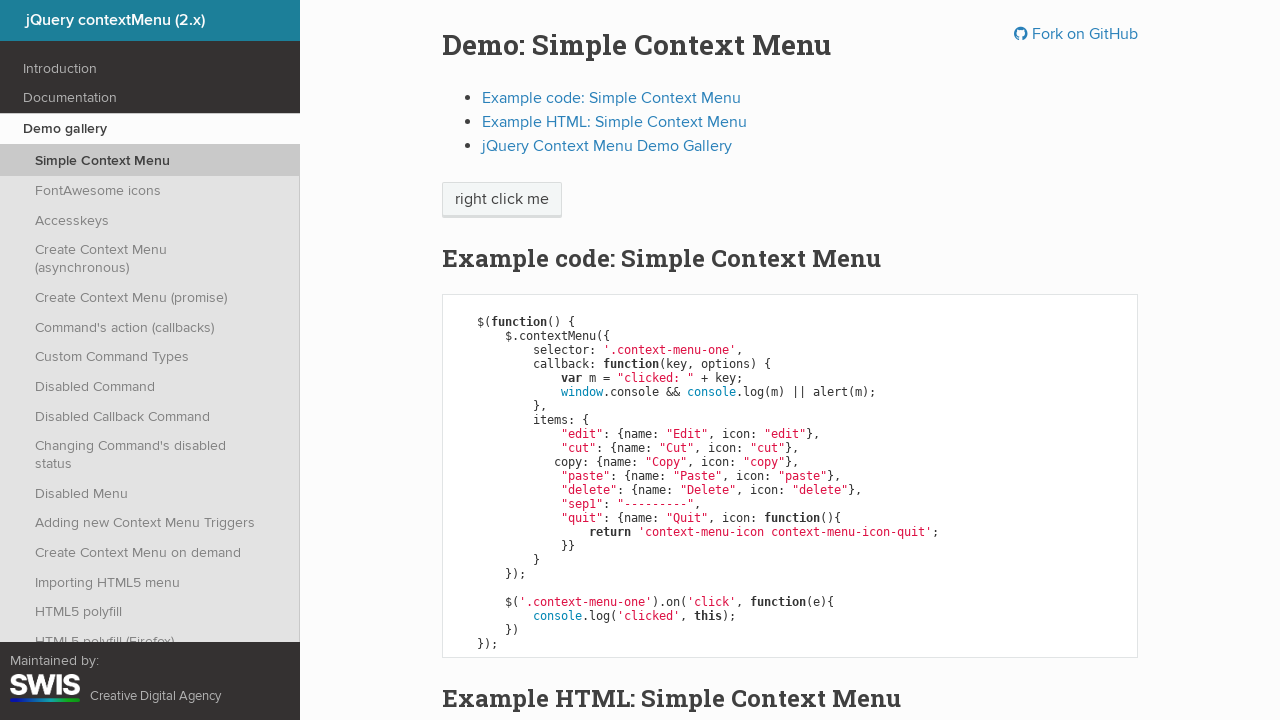

Right-clicked on the context menu button at (502, 200) on span.context-menu-one.btn.btn-neutral
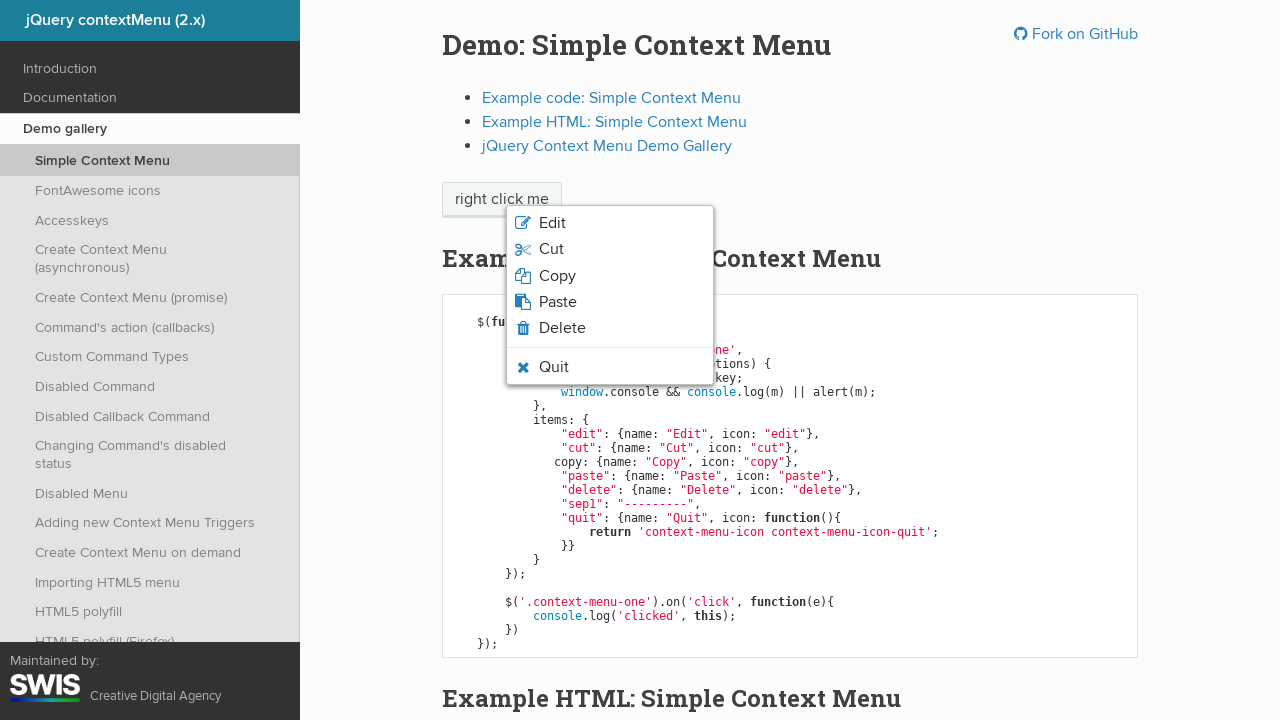

Clicked on 'Copy' option from the context menu at (557, 276) on xpath=//span[normalize-space()='Copy']
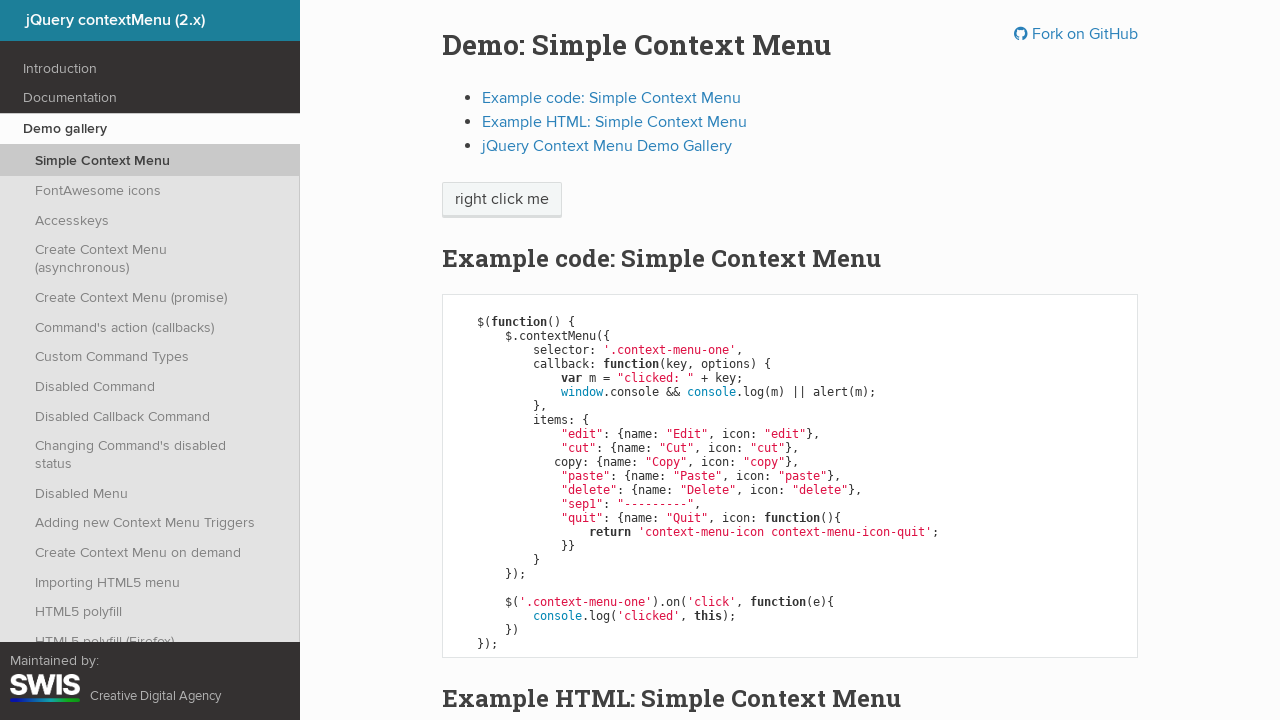

Set up dialog handler to accept alerts
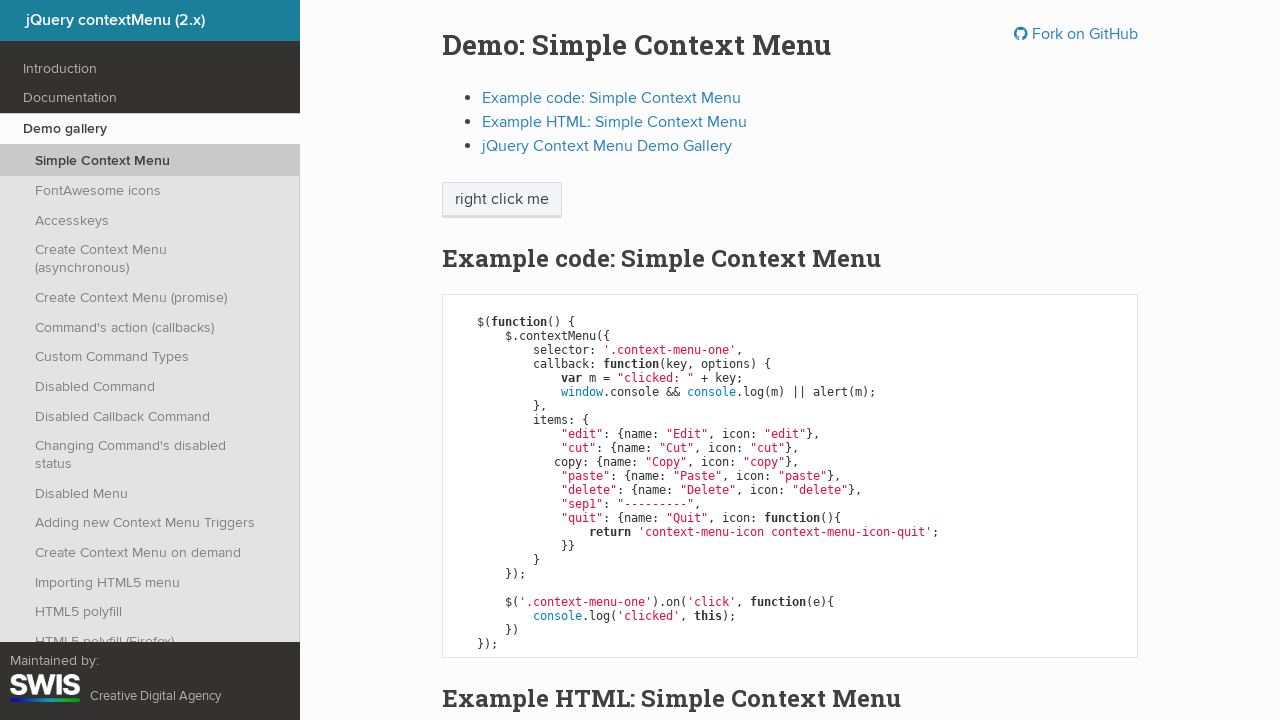

Waited for alert dialog to appear and be accepted
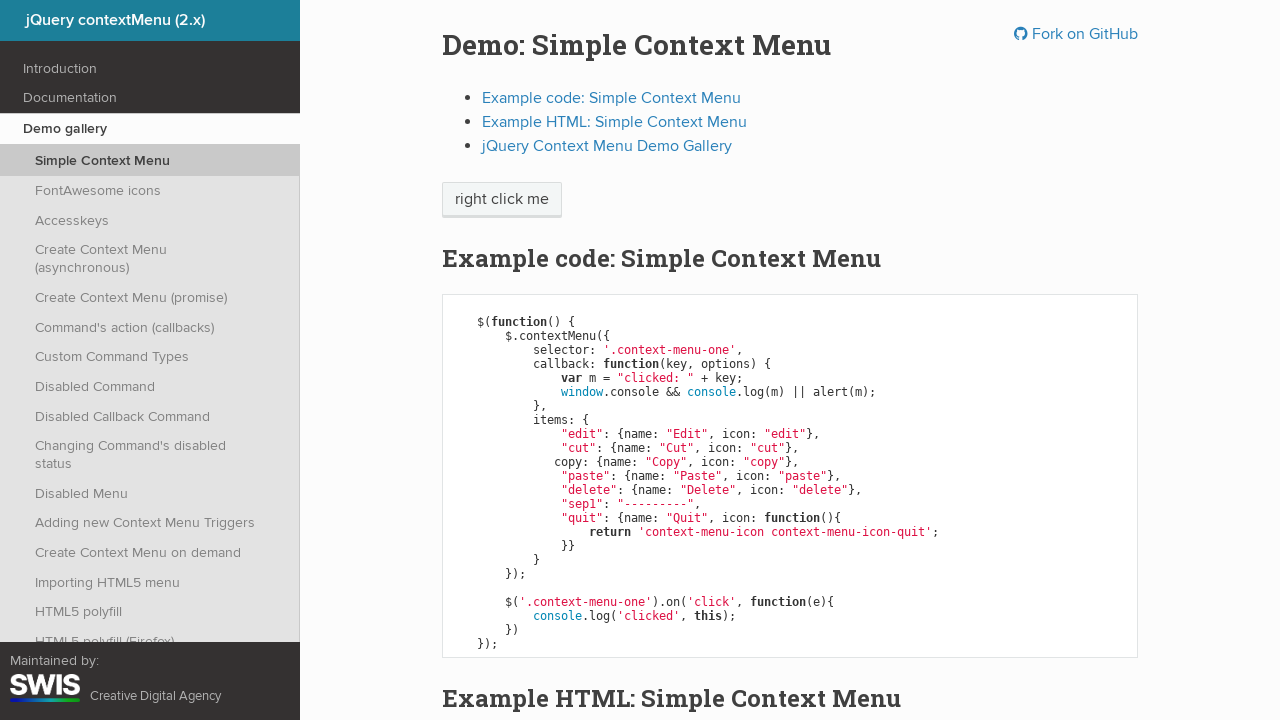

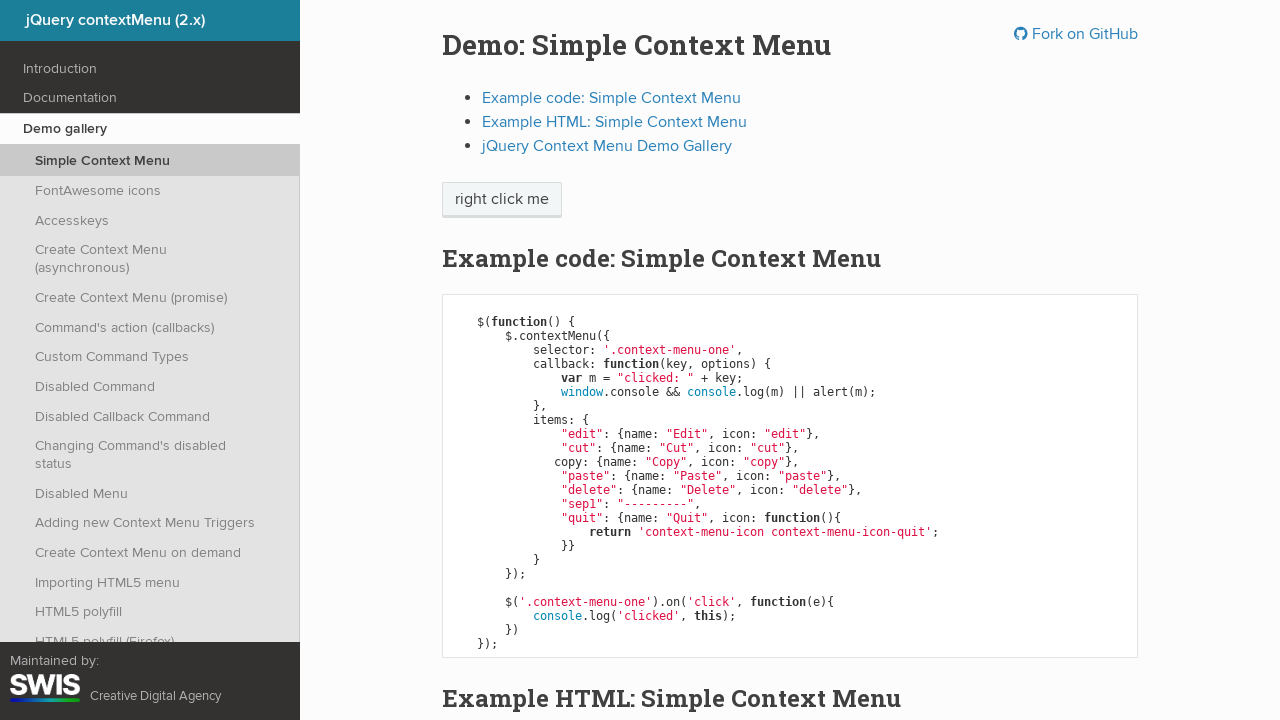